Tests form interactions by filling out a practice form including text input, radio buttons, checkboxes, dropdown selection, and form submission.

Starting URL: https://www.techlistic.com/p/selenium-practice-form.html

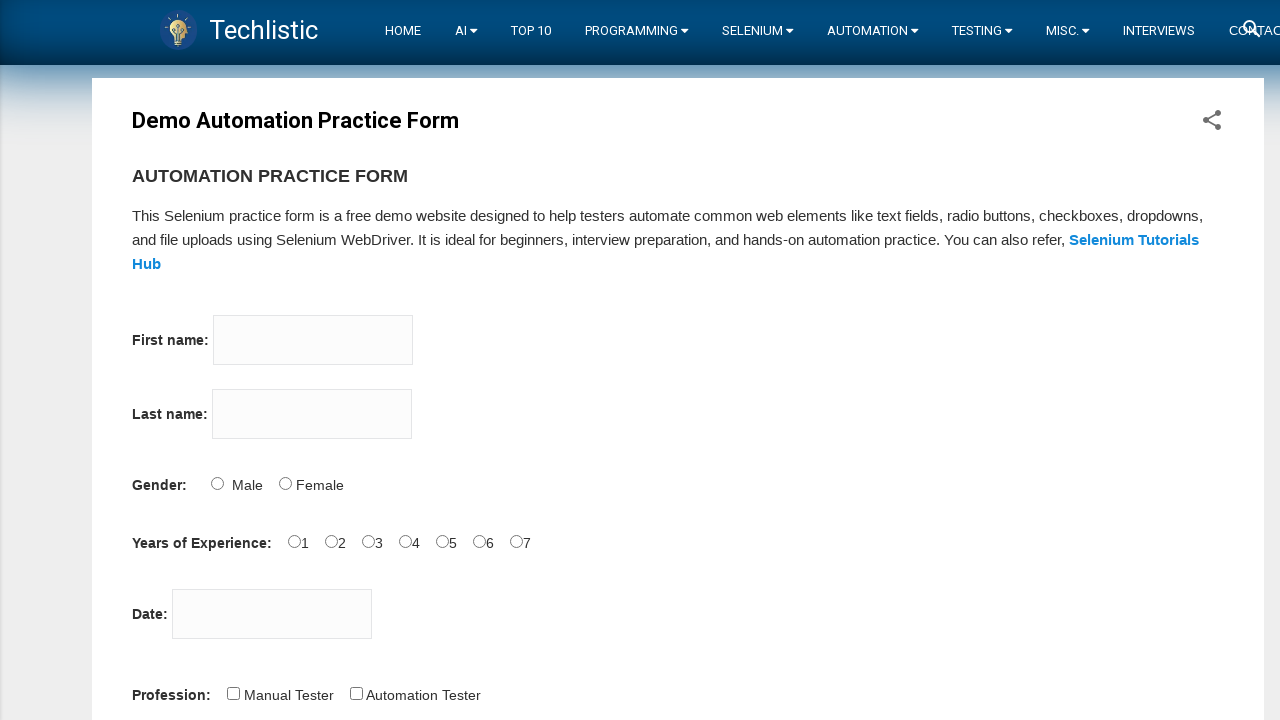

Filled firstname field with 'Puppeteer' on input[name='firstname']
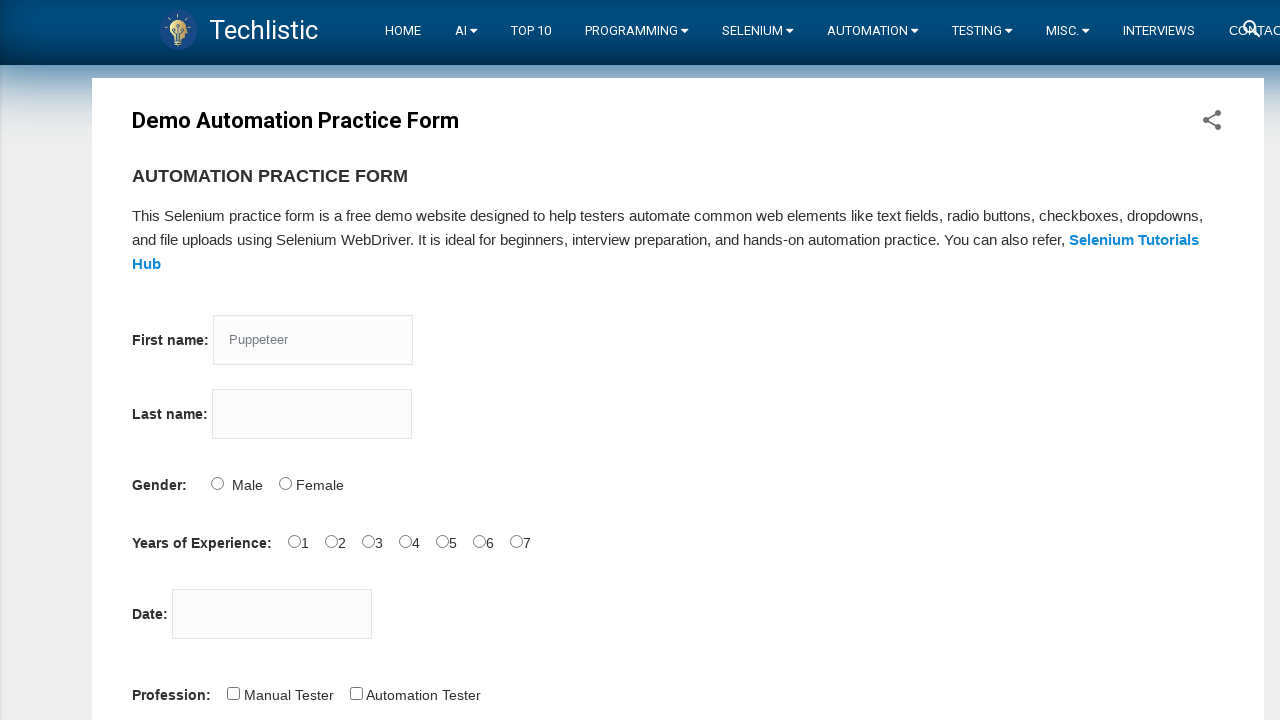

Selected experience level radio button at (516, 541) on #exp-6
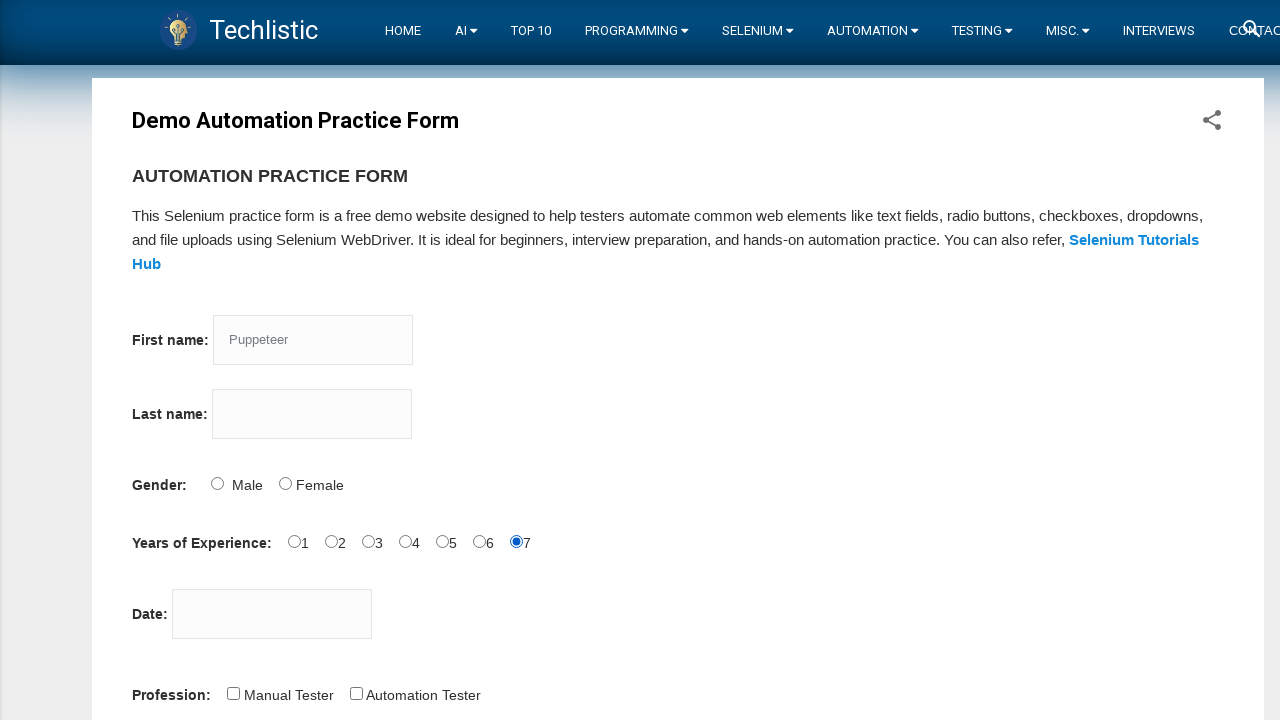

Checked profession checkbox at (356, 693) on #profession-1
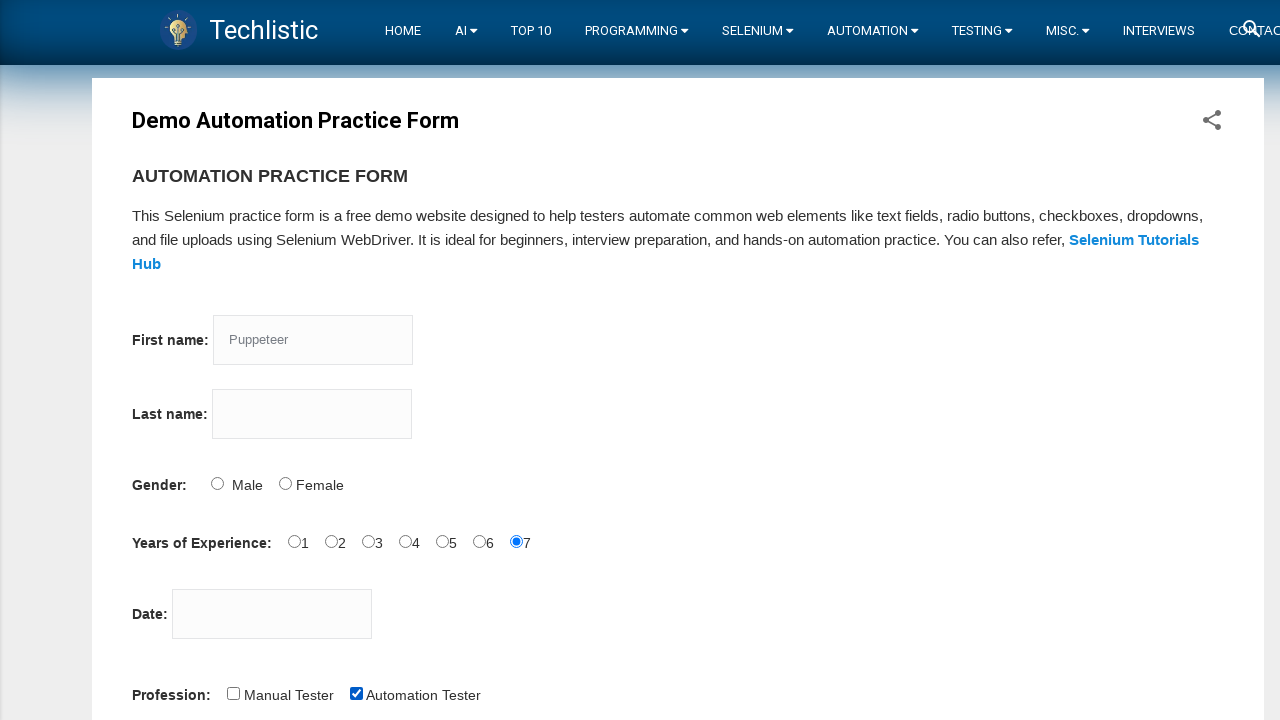

Selected 'Europe' from continents dropdown on #continents
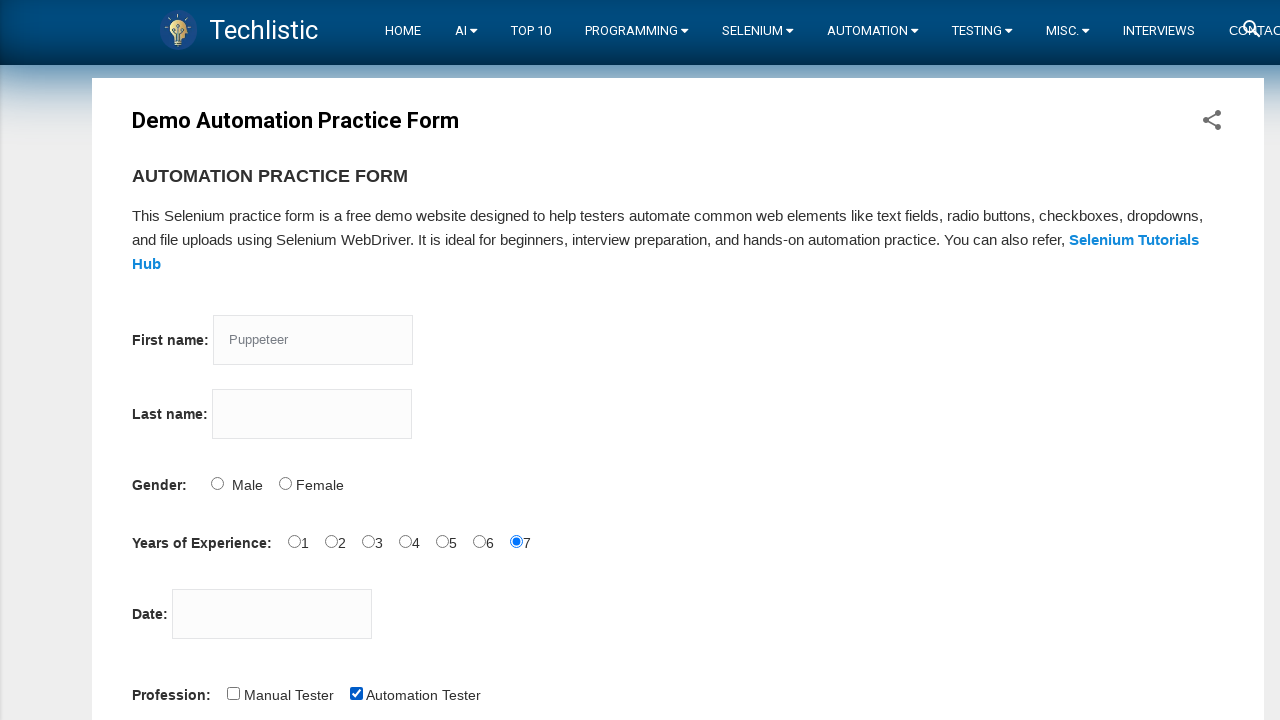

Clicked submit button to submit the form at (157, 360) on #submit
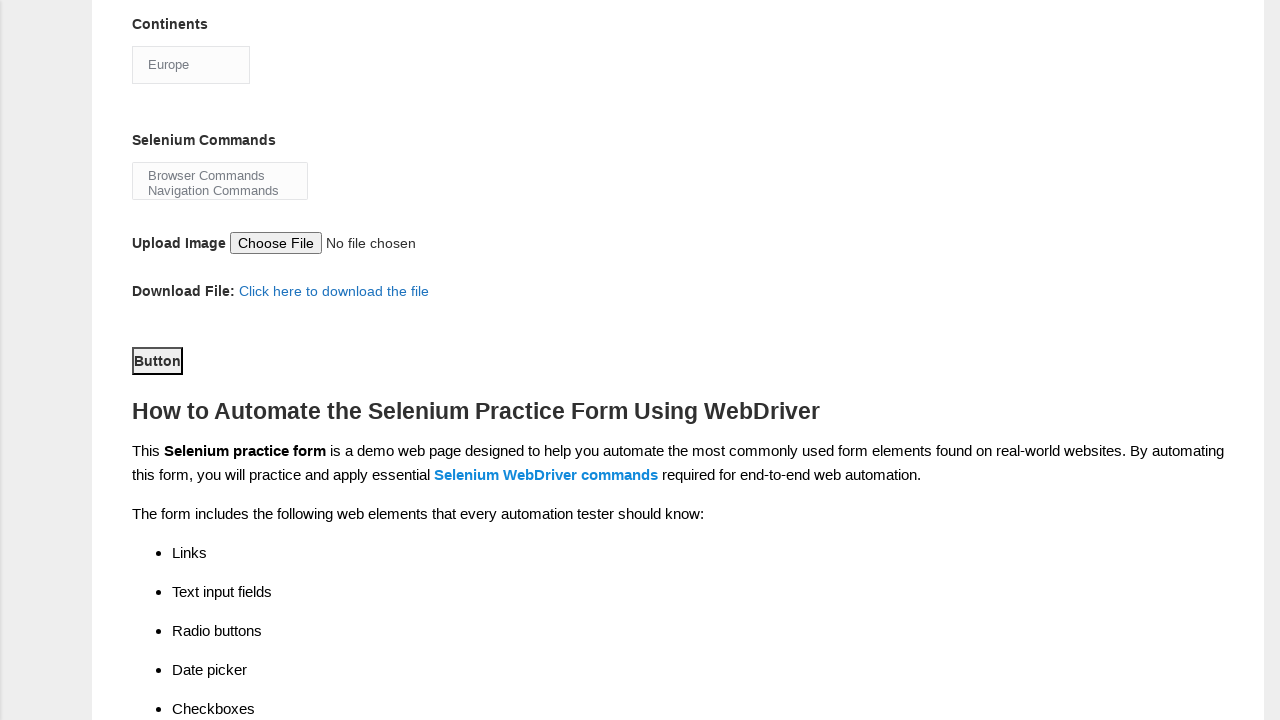

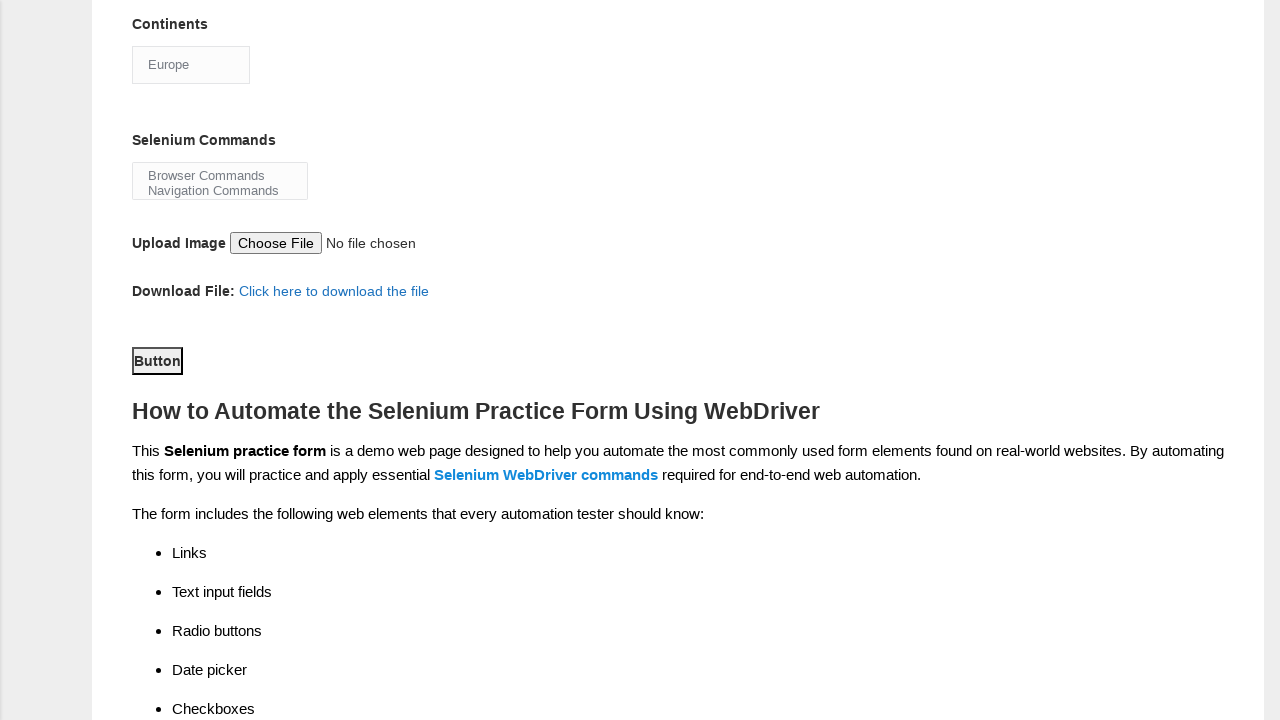